Tests the "remember me" checkbox functionality on a login page by checking its state and toggling it if selected

Starting URL: https://mail.rediff.com/cgi-bin/login.cgi

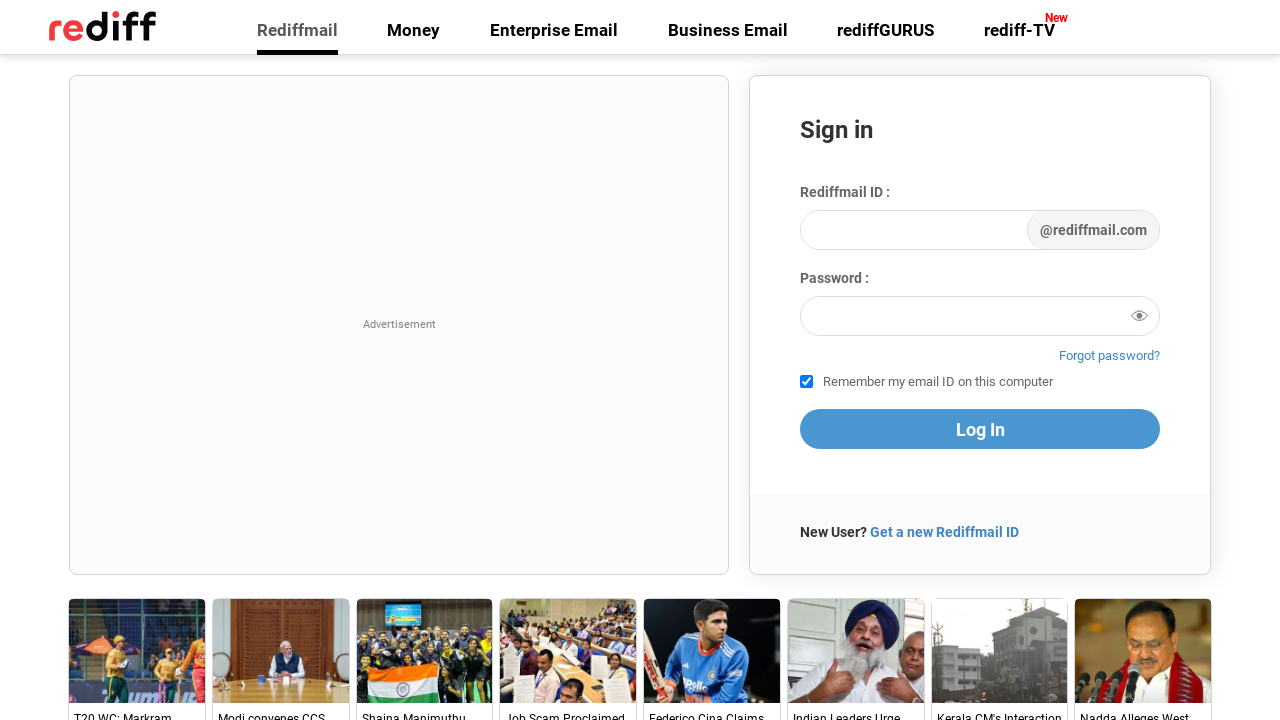

Located the 'remember me' checkbox element
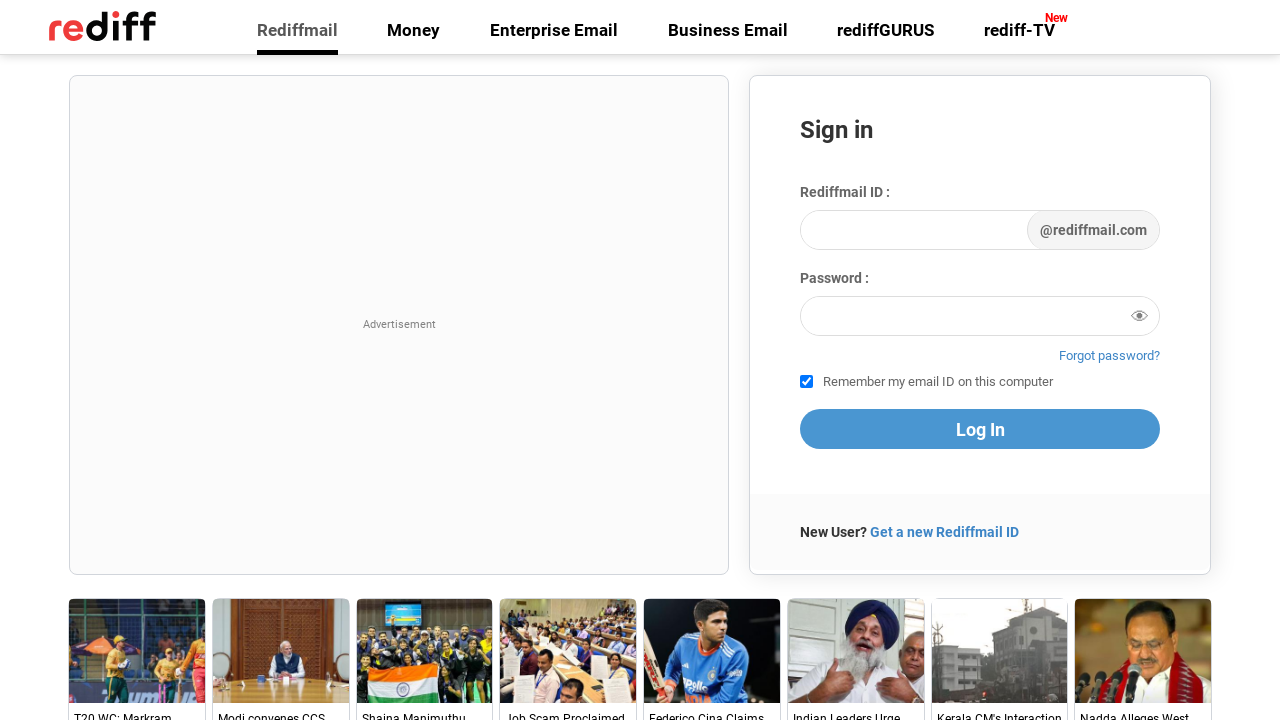

'Remember me' checkbox is currently checked
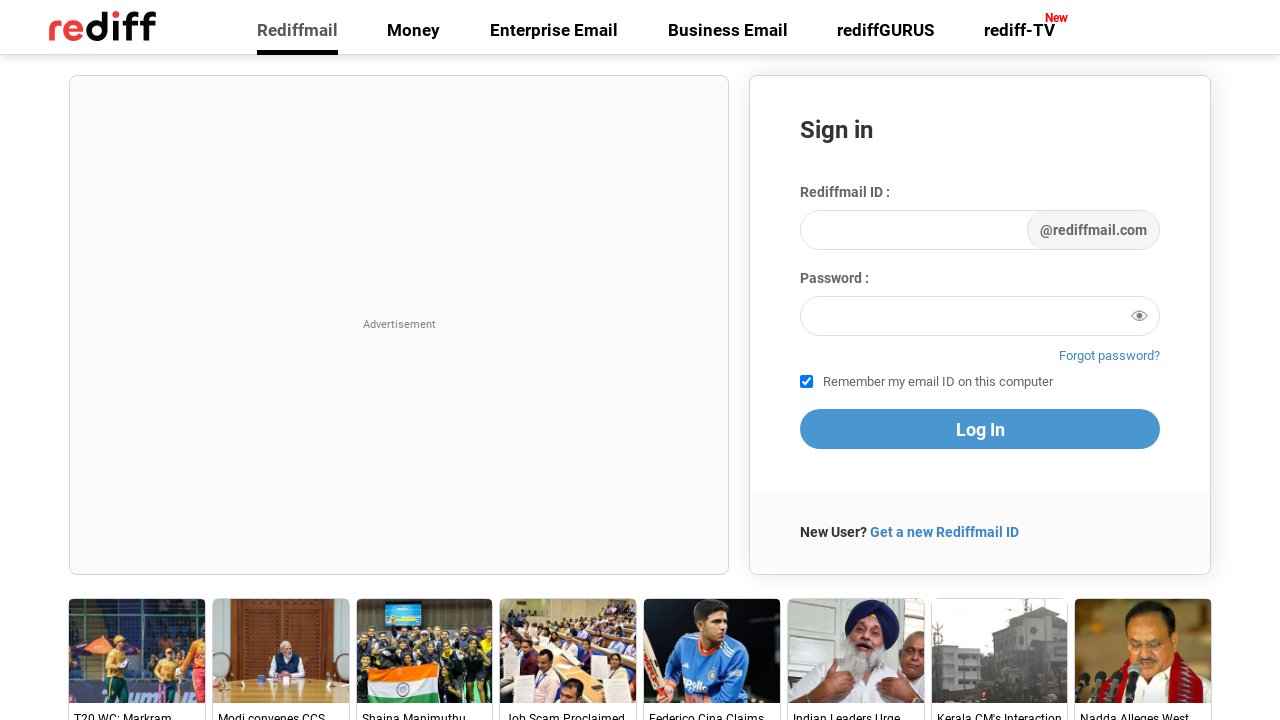

Clicked the checkbox to uncheck the 'remember me' option at (806, 382) on #remember
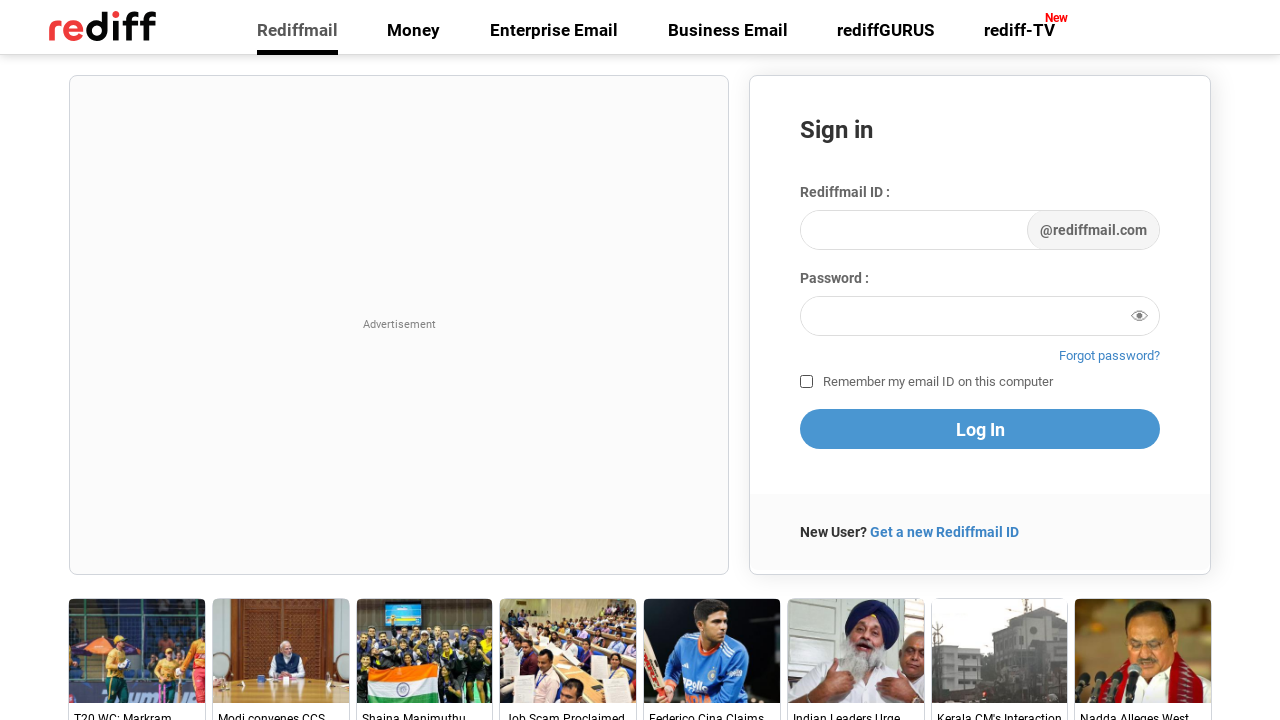

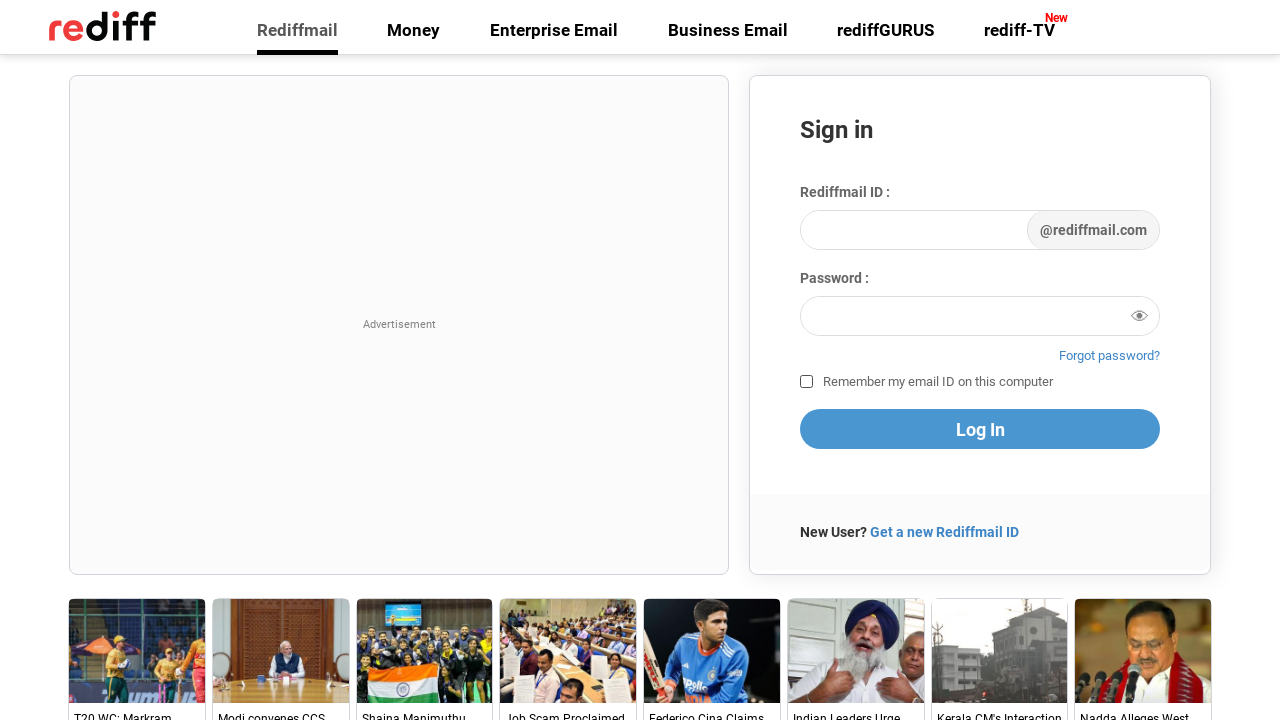